Tests that clicking on a table column header sorts the table correctly, then navigates through pagination to find items starting with a specific letter.

Starting URL: https://rahulshettyacademy.com/seleniumPractise/#/offers

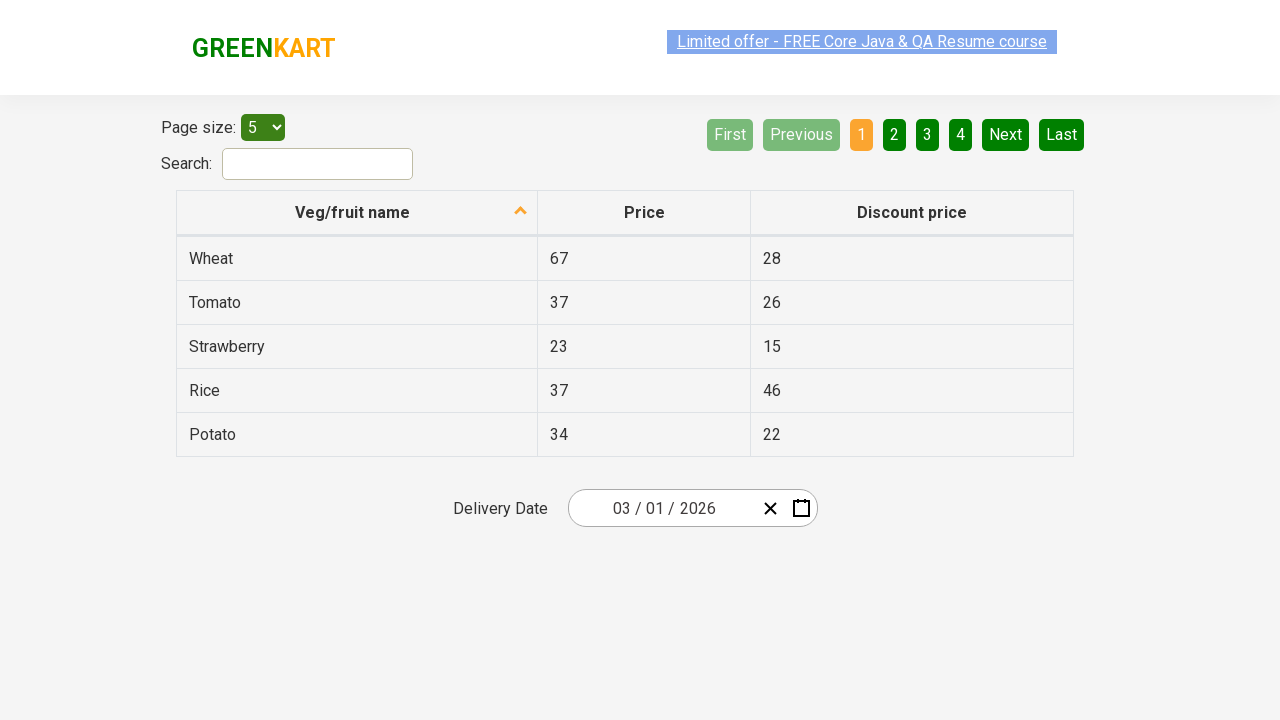

Clicked first column header to sort table at (357, 213) on xpath=//tr//th[1]
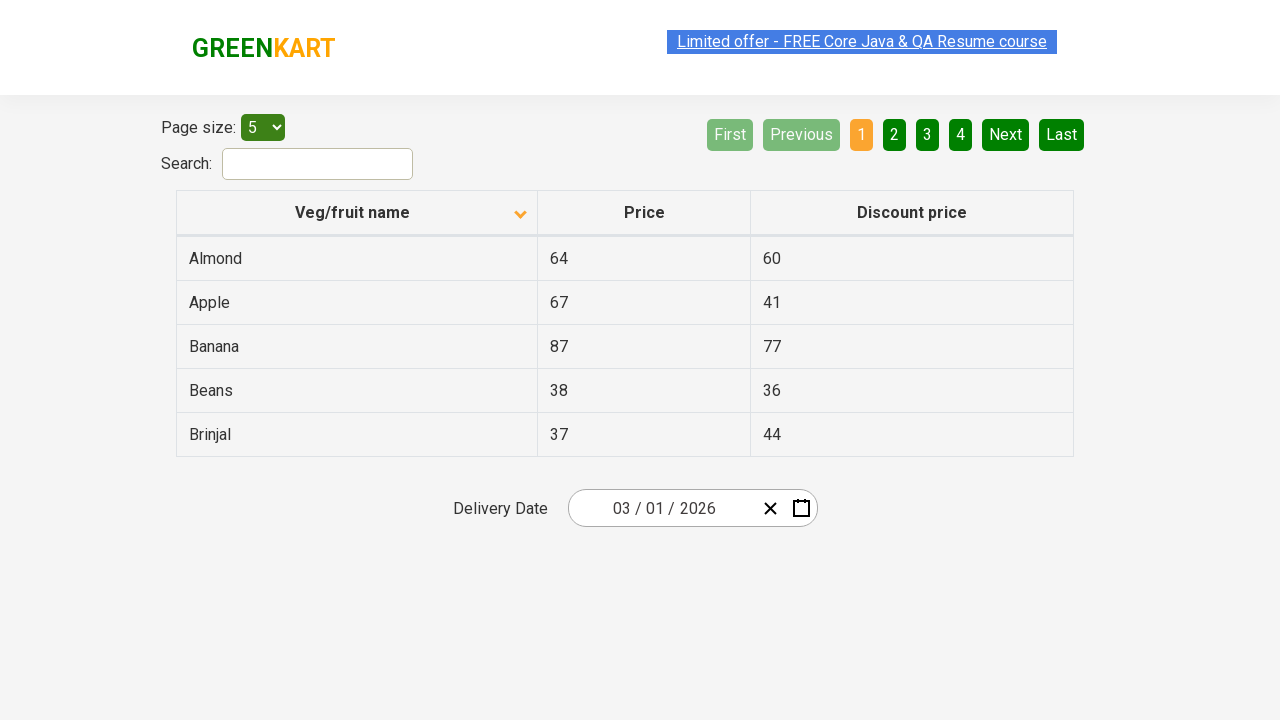

Table rows loaded and visible
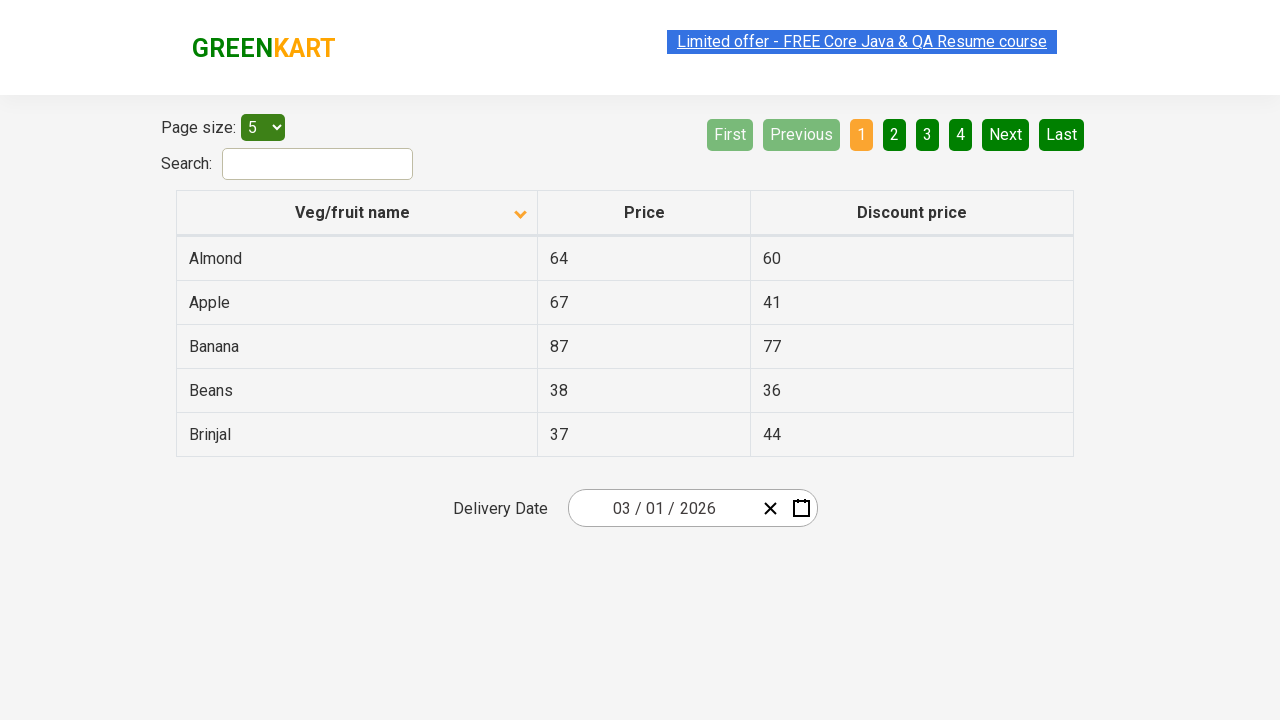

Retrieved 5 item names from first column
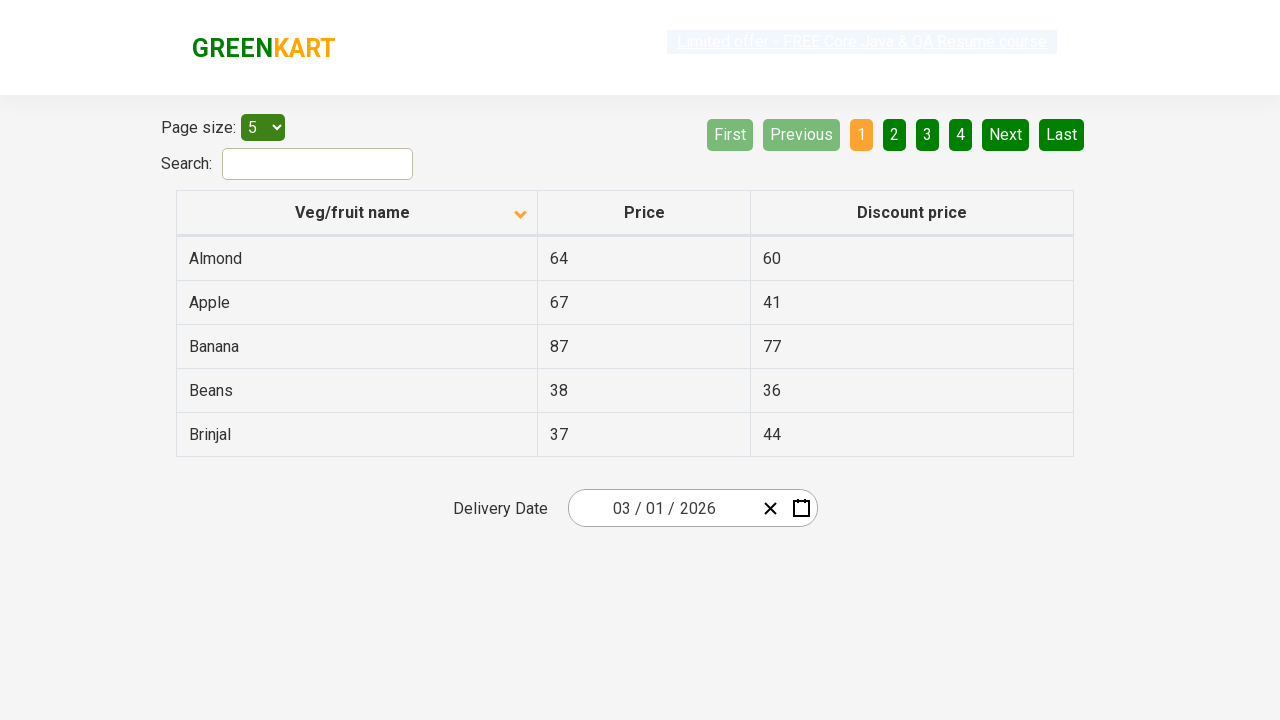

Verified table items are sorted correctly
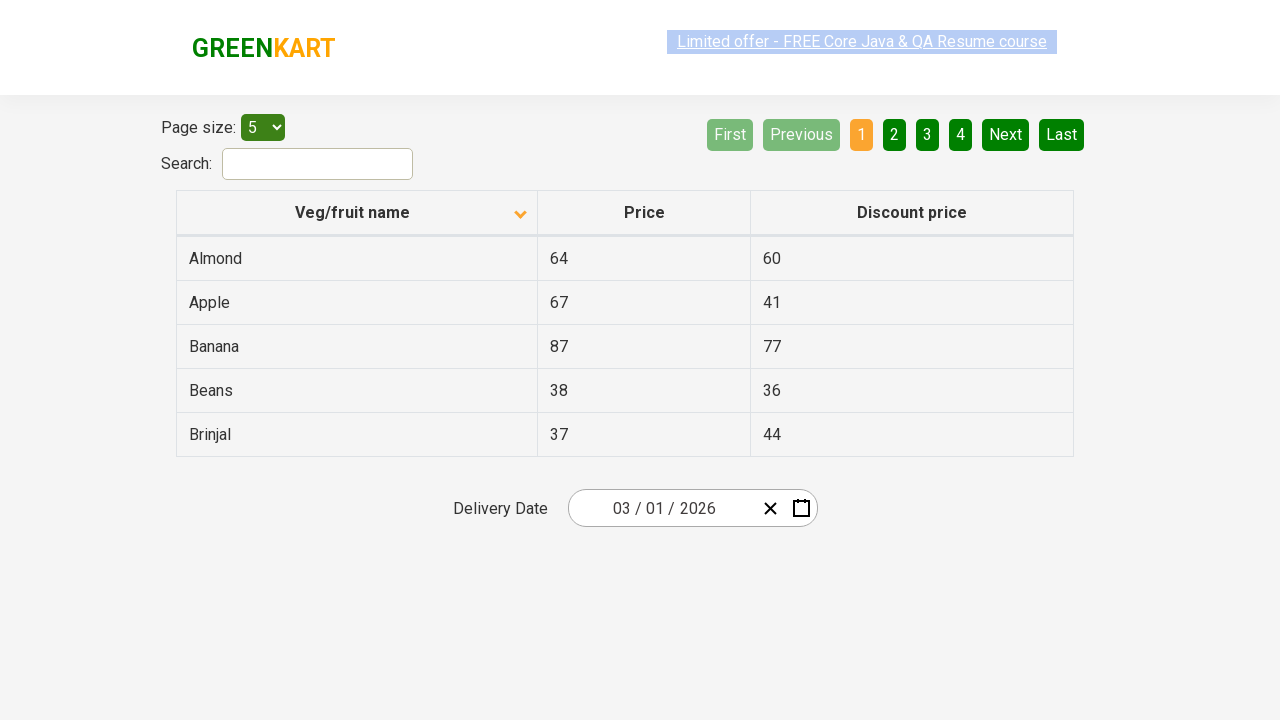

Clicked next page button to navigate pagination at (1006, 134) on a[aria-label$='Next']
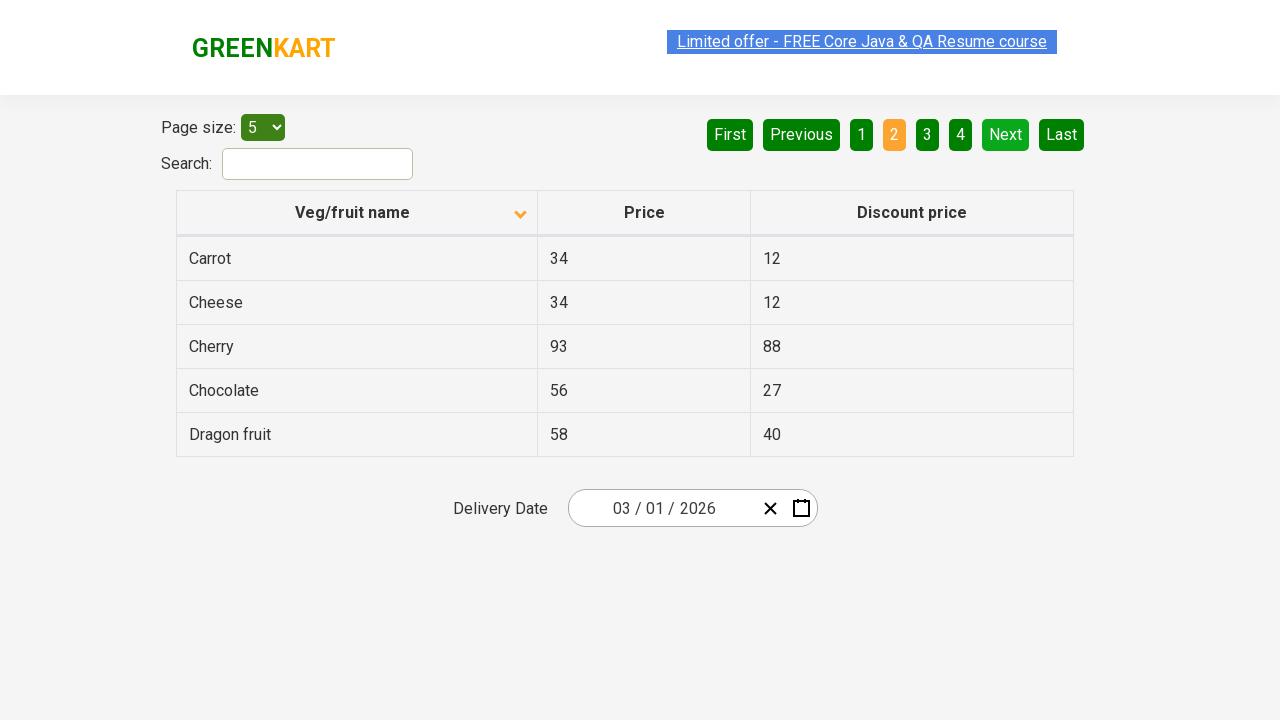

Waited for page transition during pagination
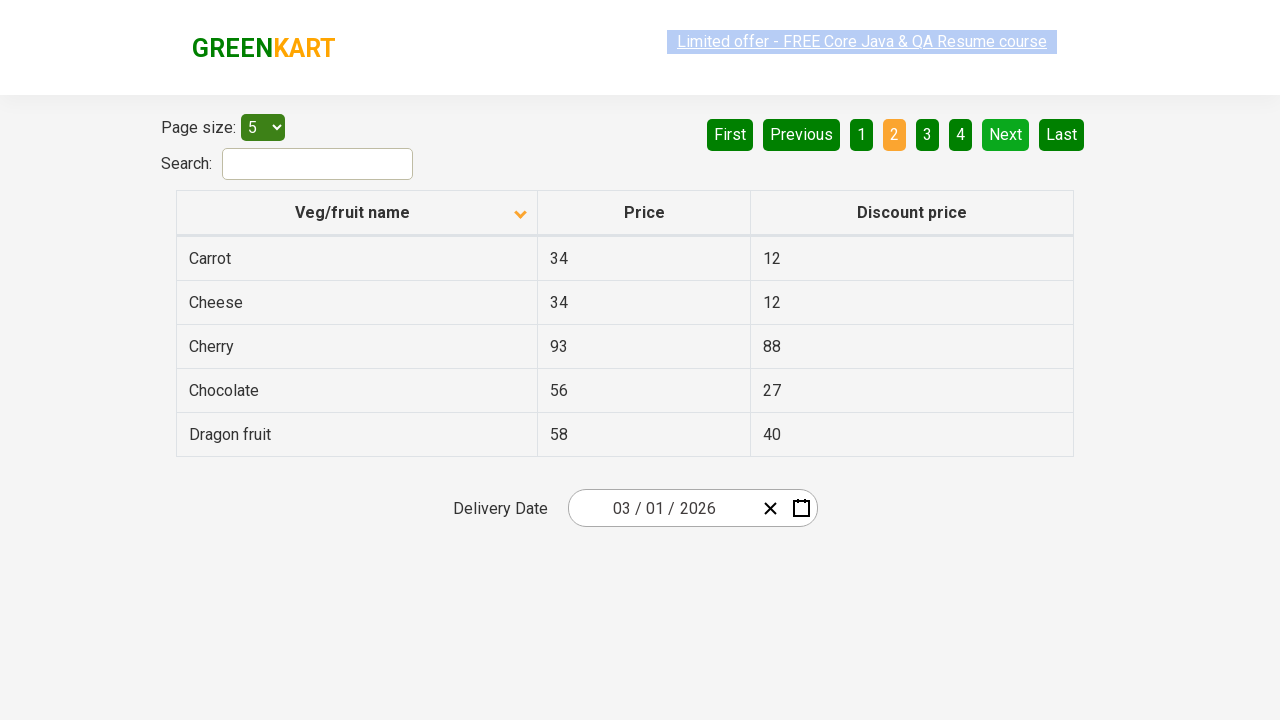

Found 4 item(s) starting with 'C'
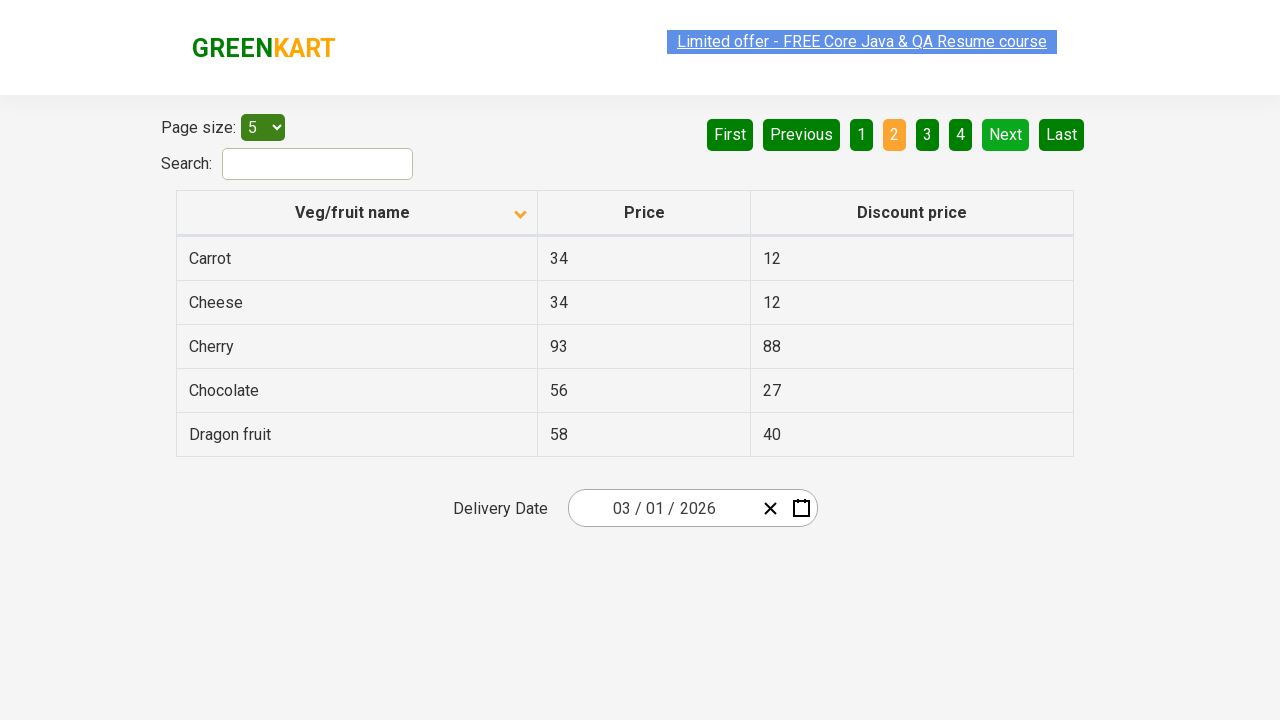

Confirmed items starting with 'C' are visible on page
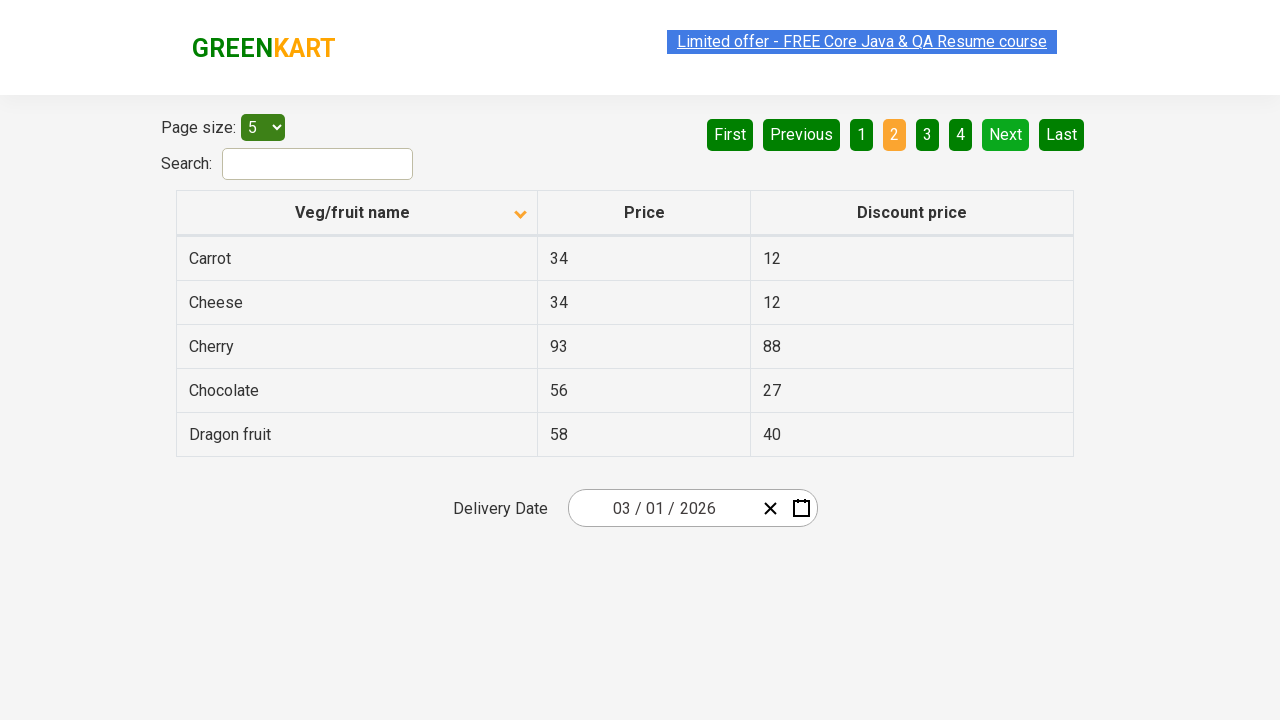

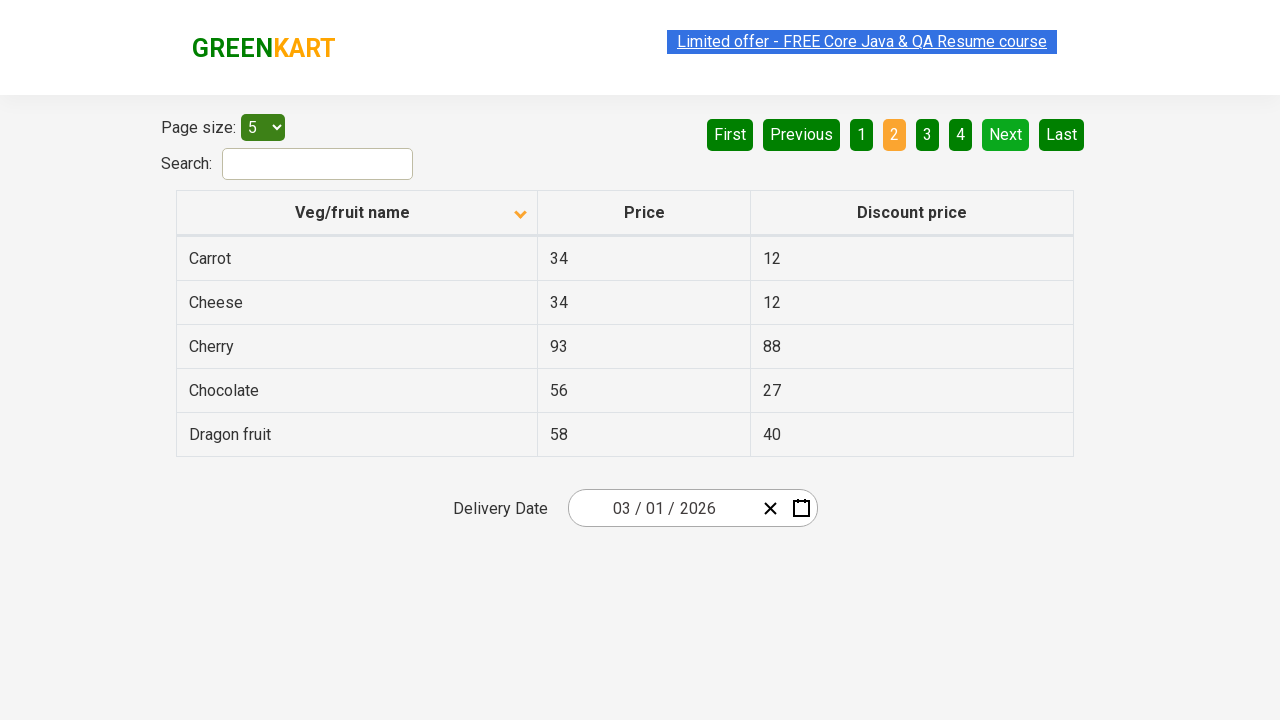